Tests that numeric values can be entered into a number input field and verifies the value is correctly set.

Starting URL: http://the-internet.herokuapp.com/inputs

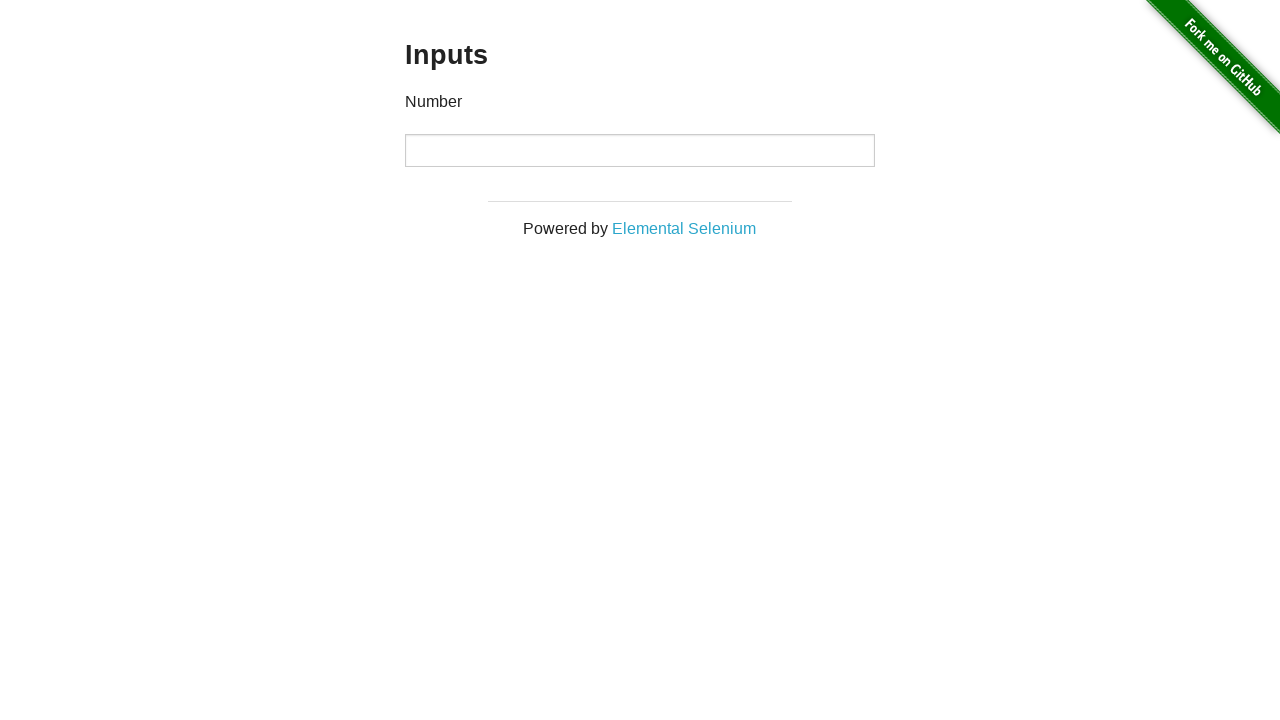

Located number input field
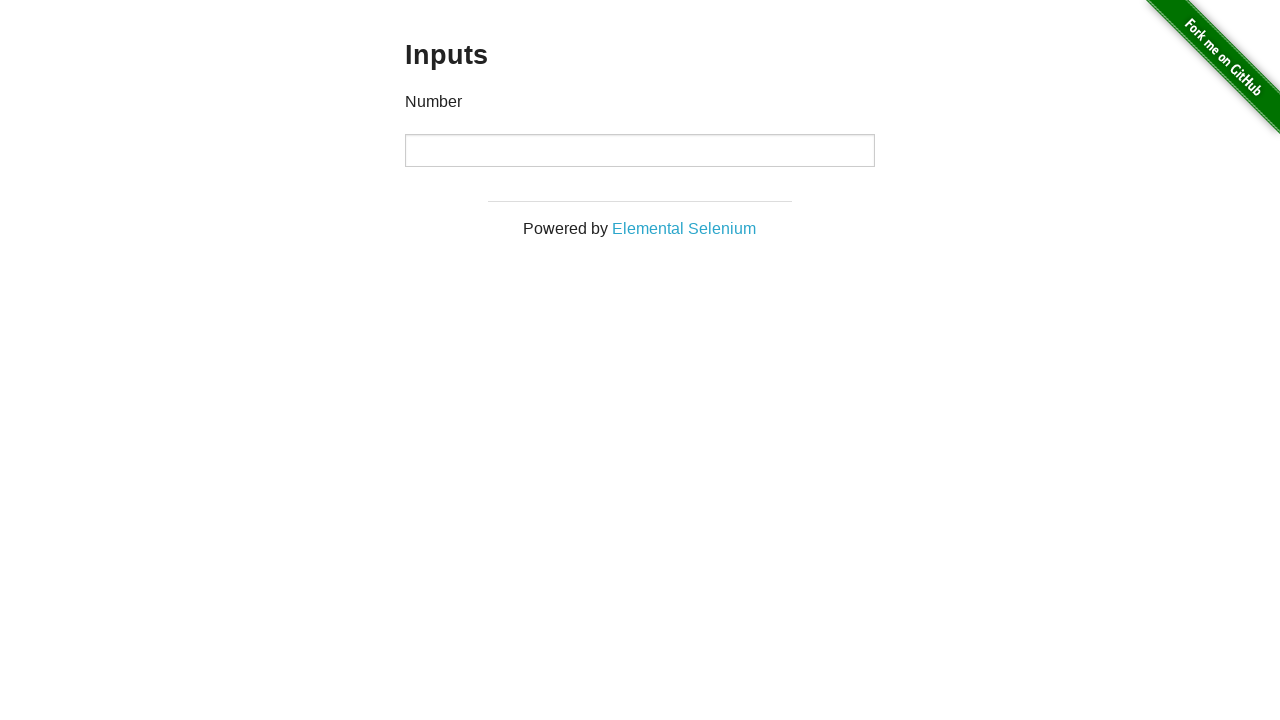

Filled number input field with value '1111' on input[type='number']
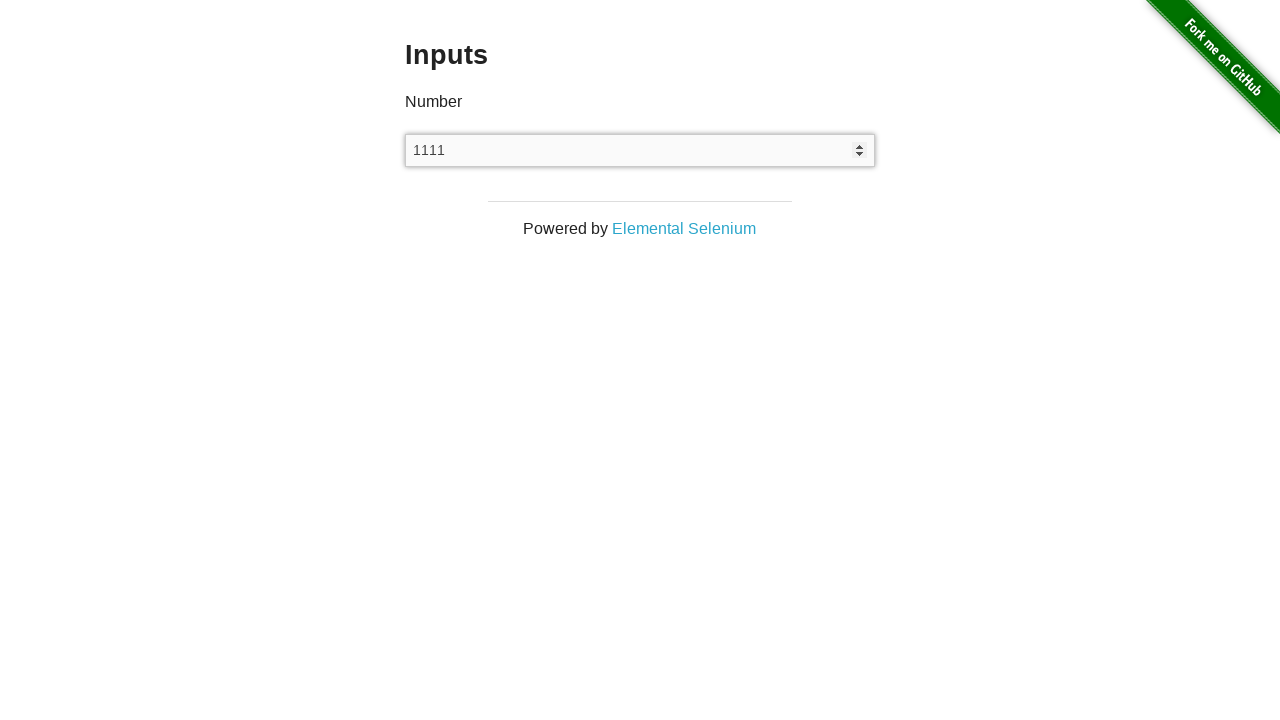

Verified that number input field contains the correct value '1111'
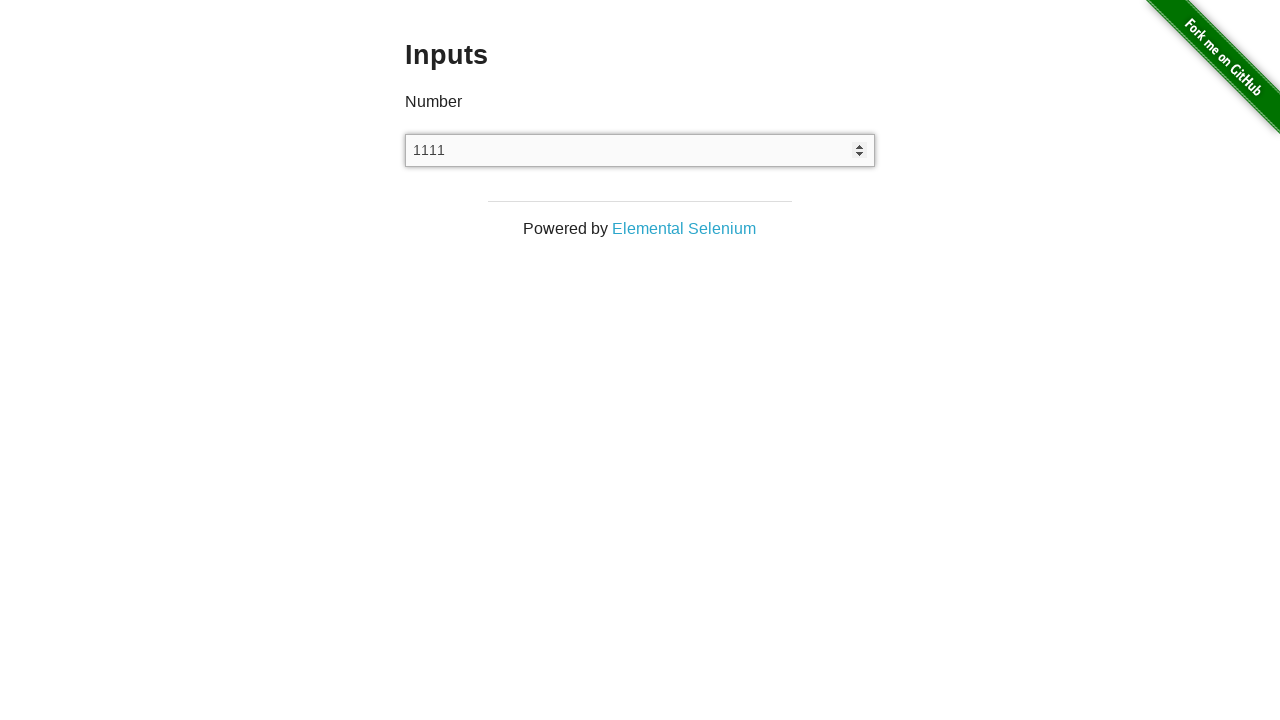

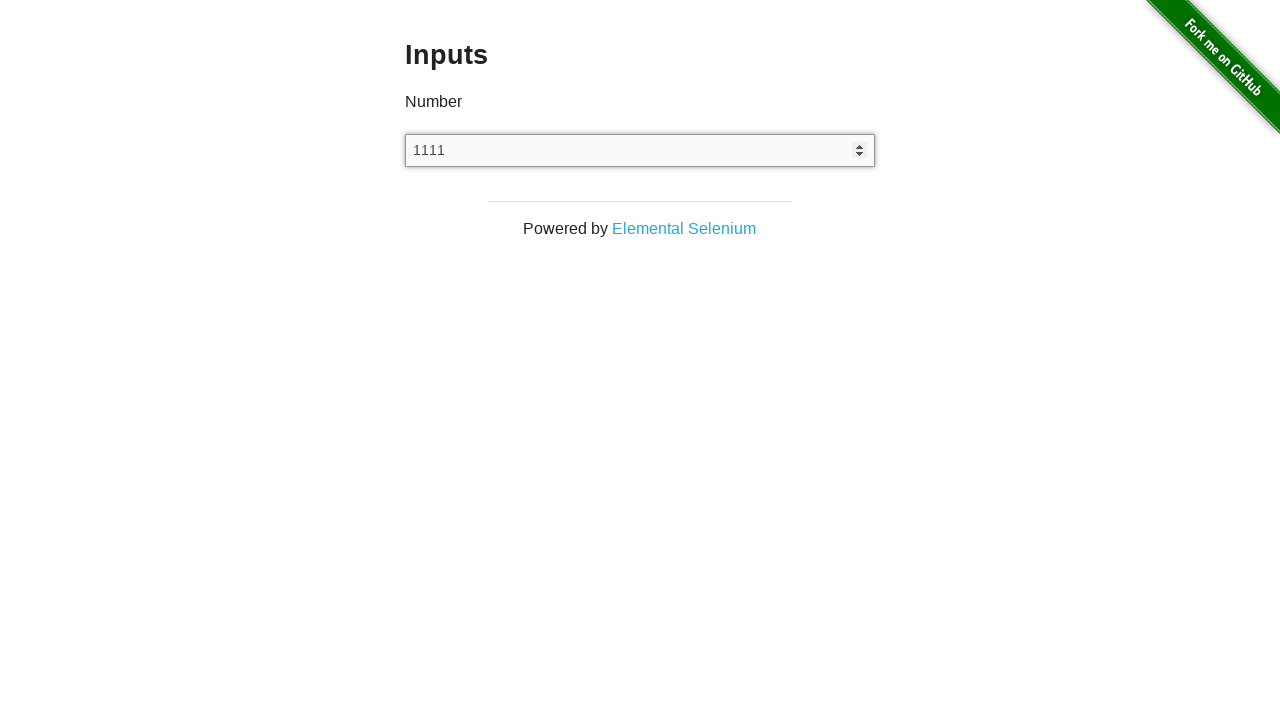